Tests double-click action on a button that triggers an alert, then accepts the alert

Starting URL: http://only-testing-blog.blogspot.com/2014/09/selectable.html

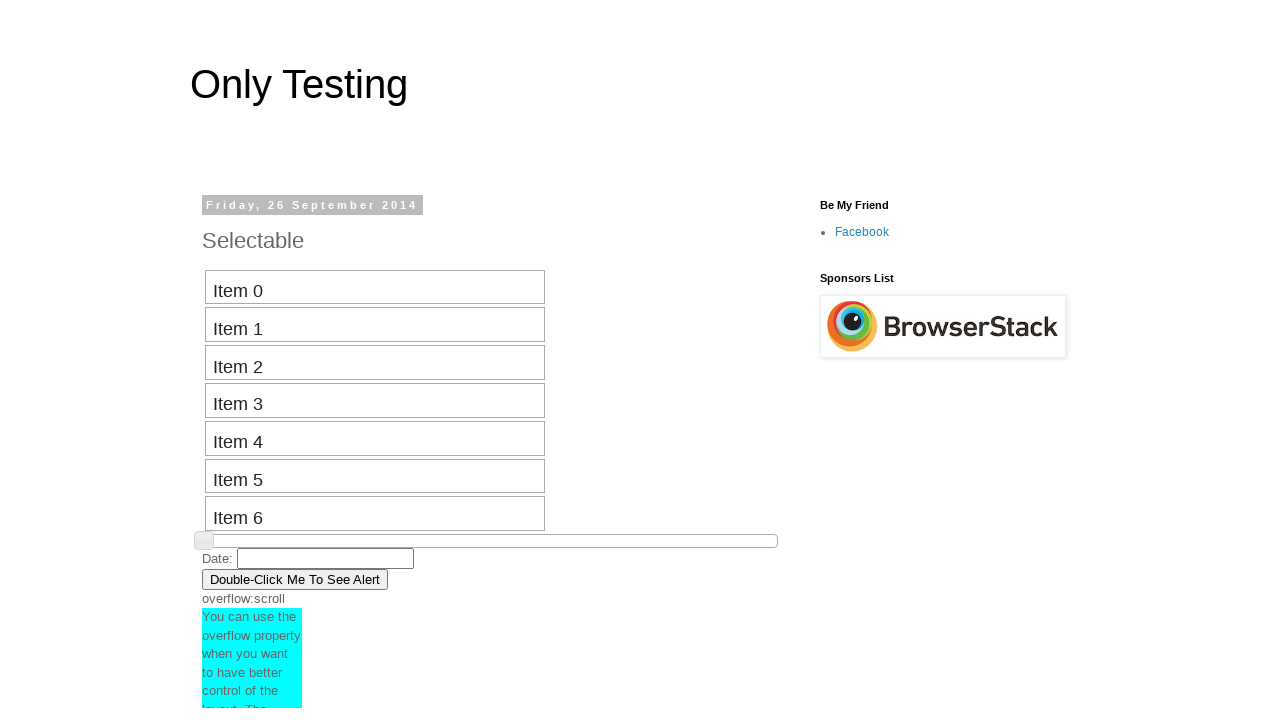

Navigated to test page with selectable elements
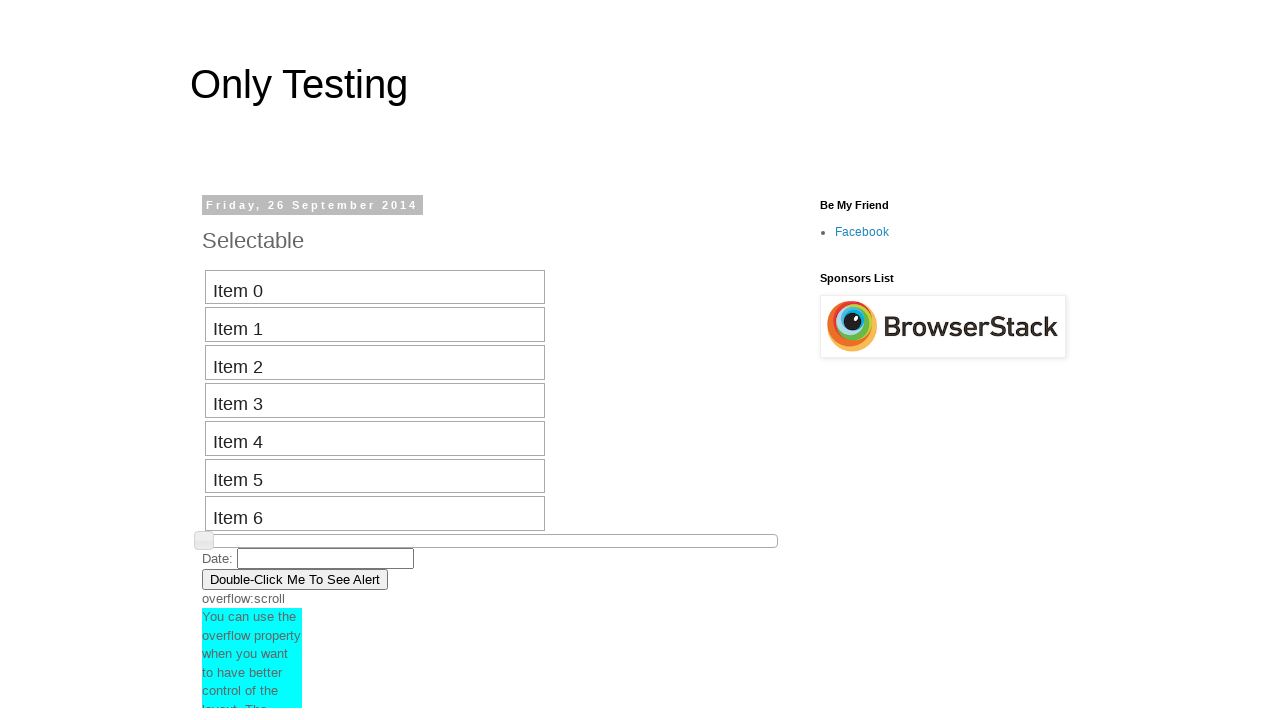

Double-clicked button to trigger alert dialog at (295, 579) on xpath=//button[@ondblclick='myFunction()']
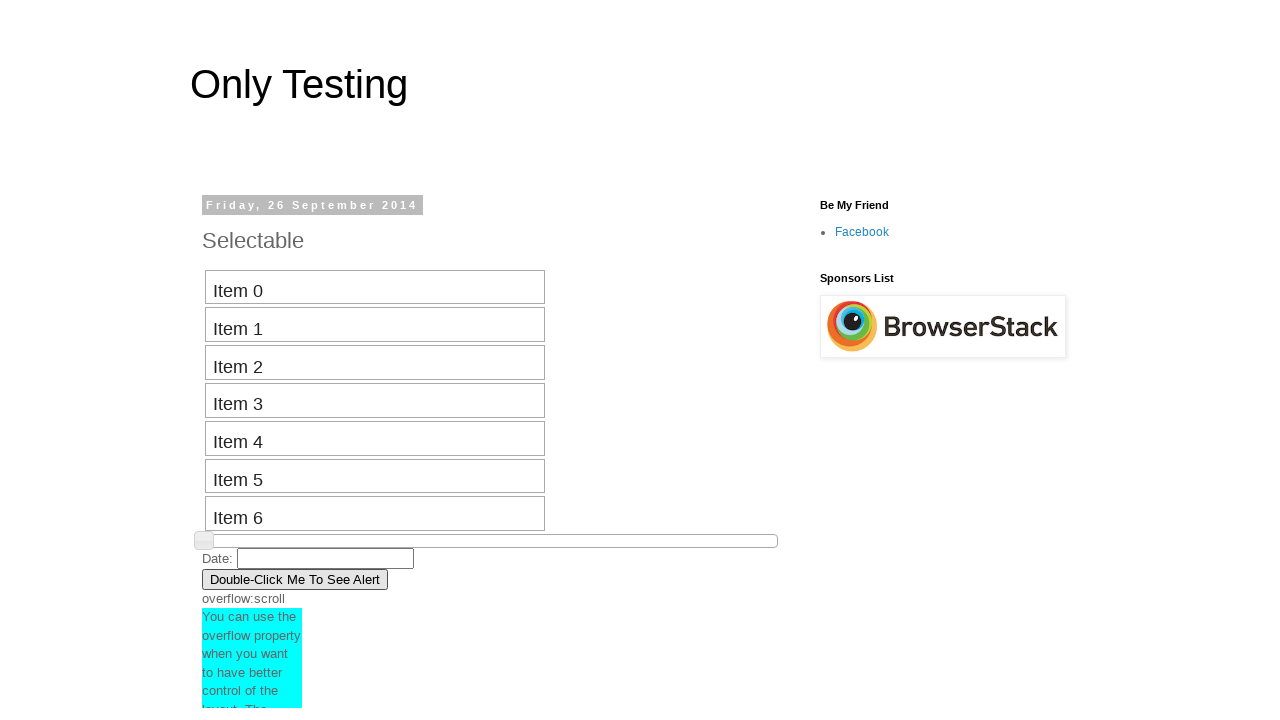

Set up dialog handler and accepted alert
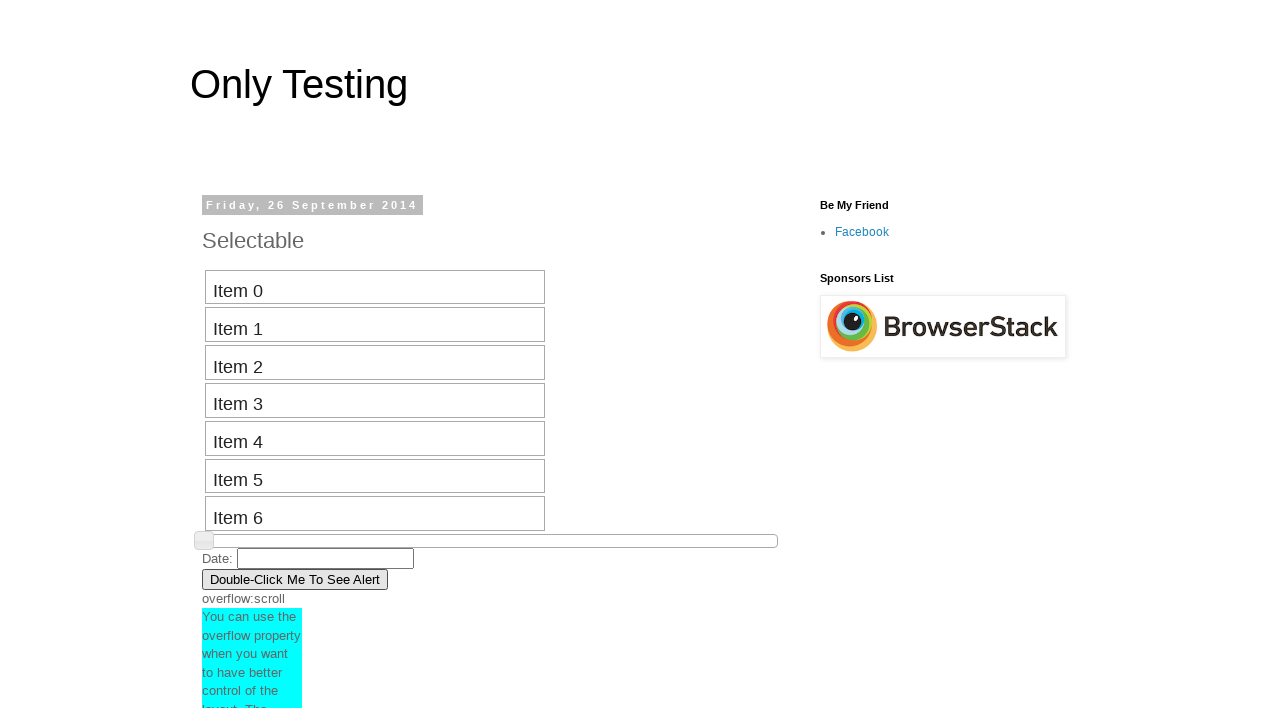

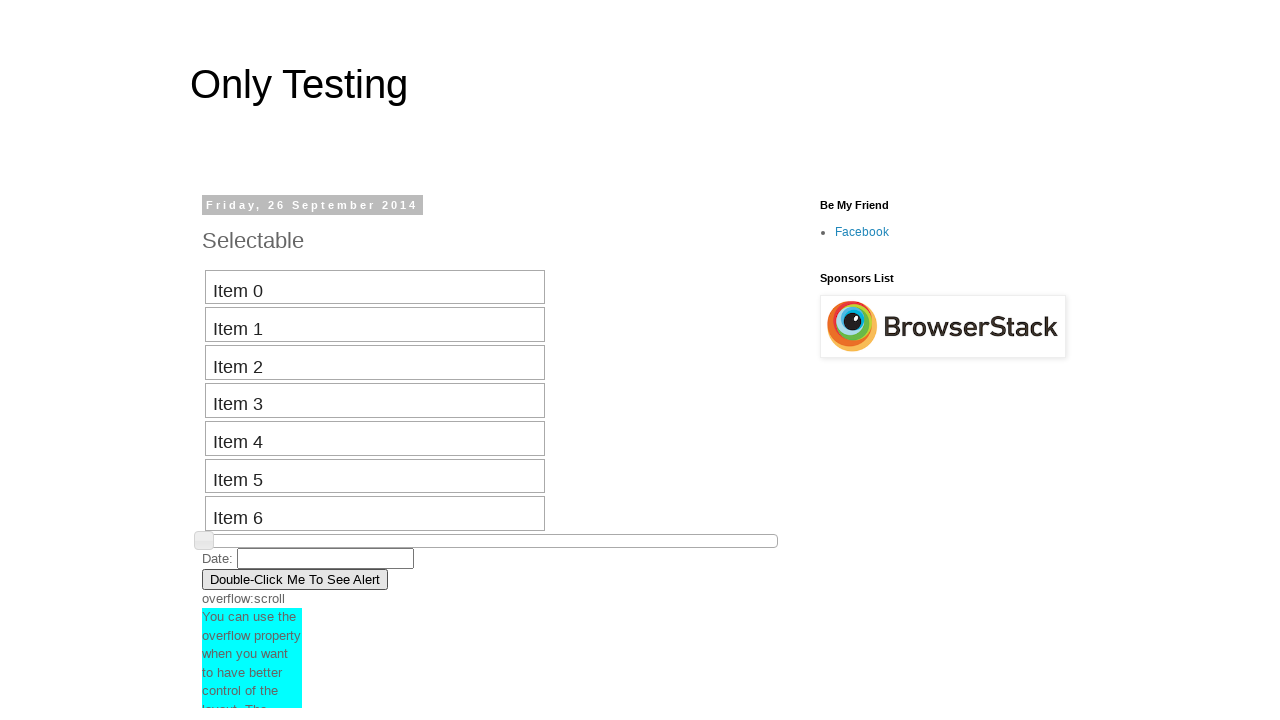